Tests window handling functionality by opening a new window, verifying content in both windows, and switching between them

Starting URL: https://the-internet.herokuapp.com/windows

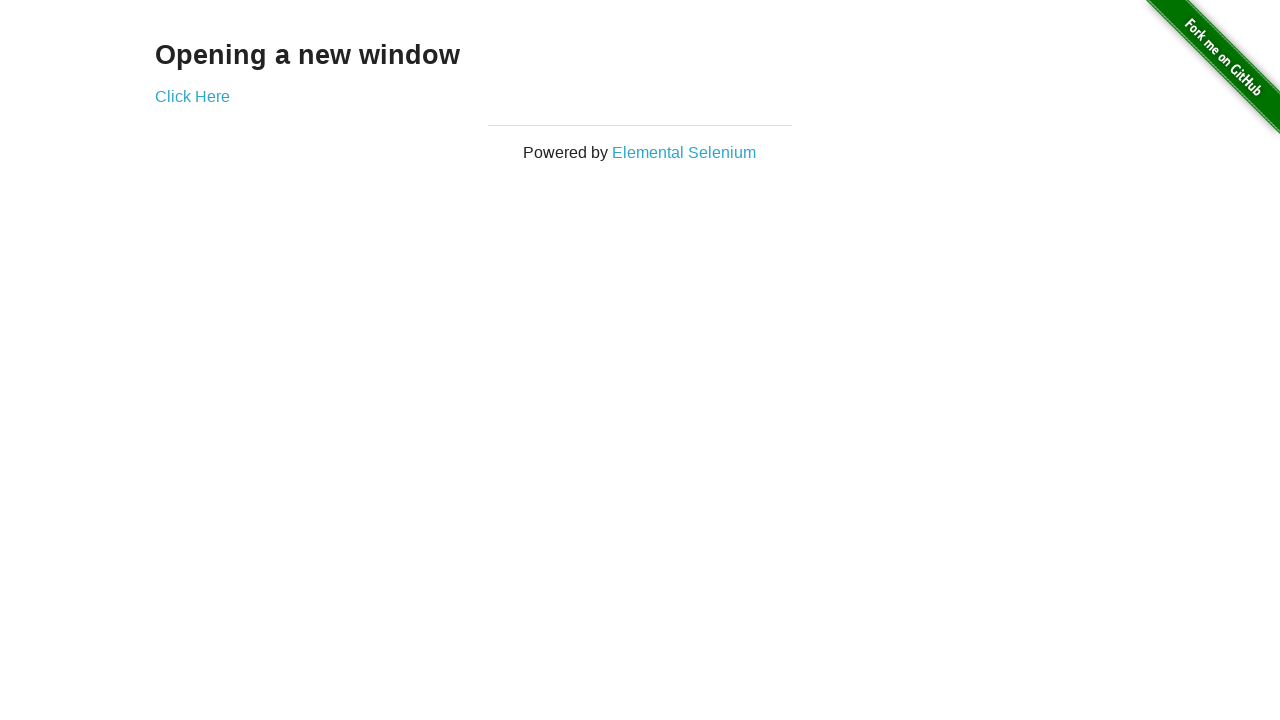

Verified h3 text content is 'Opening a new window'
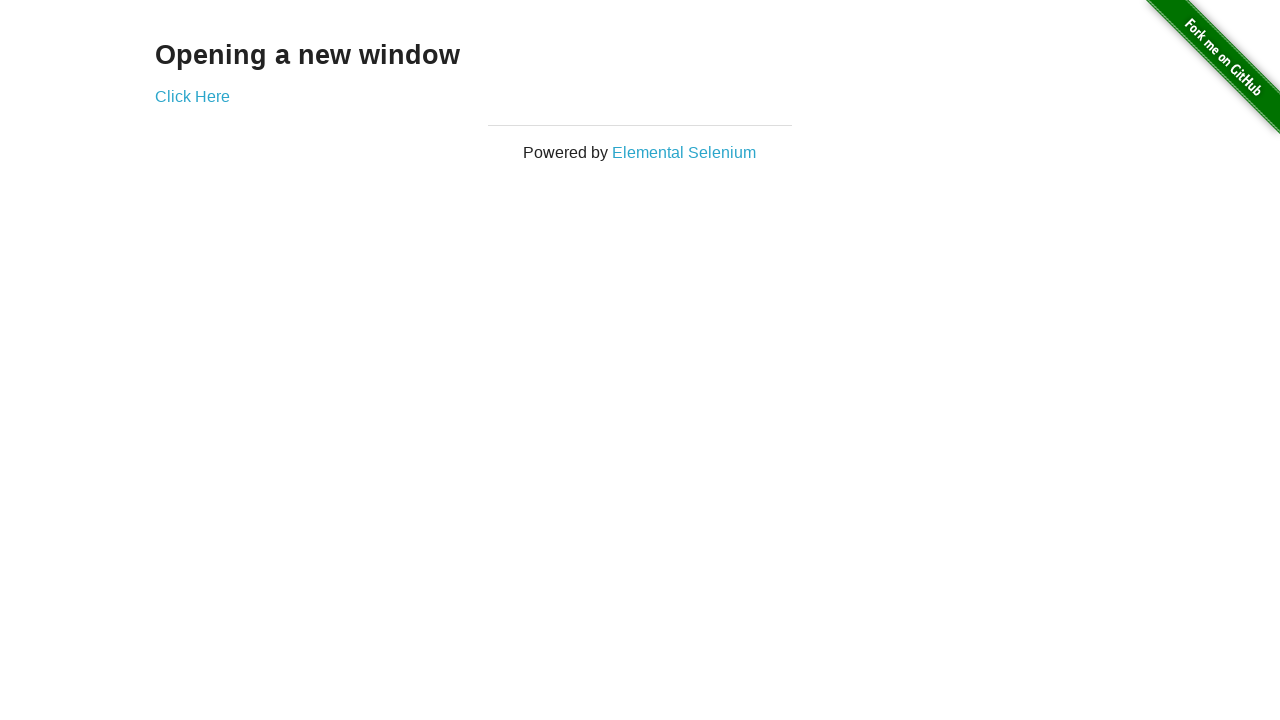

Verified original page title is 'The Internet'
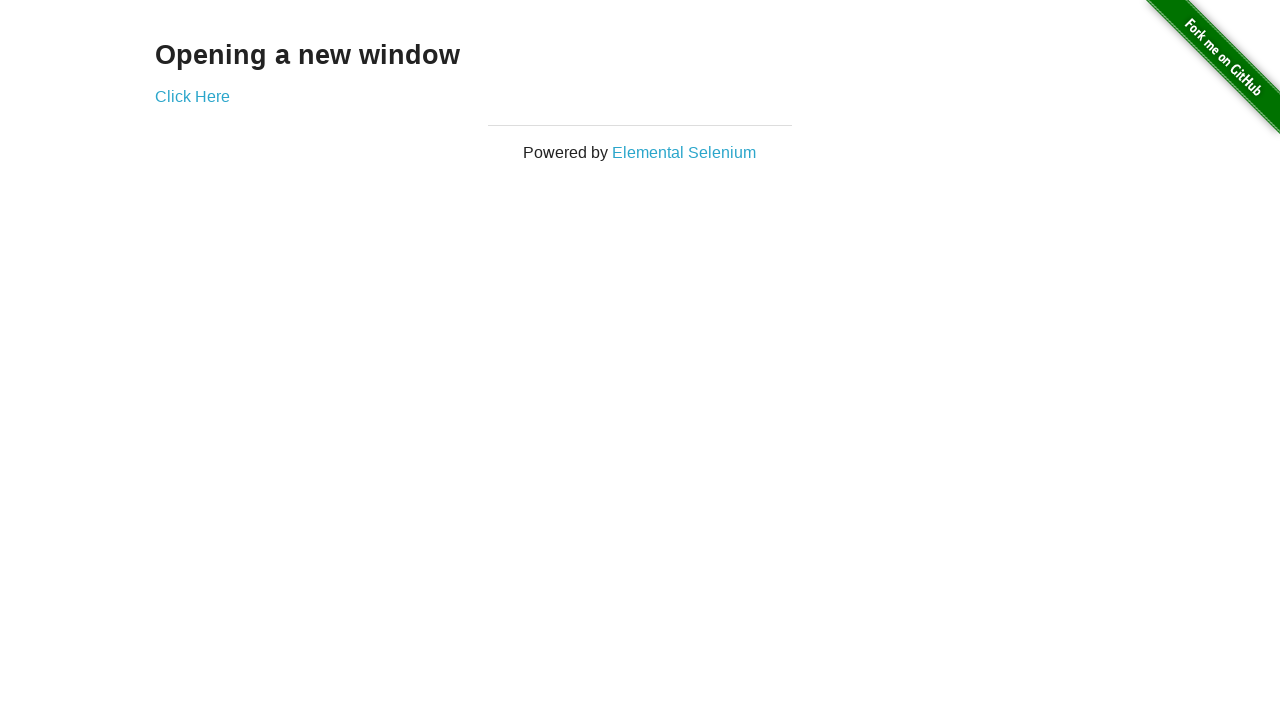

Clicked 'Click Here' link to open new window at (192, 96) on text=Click Here
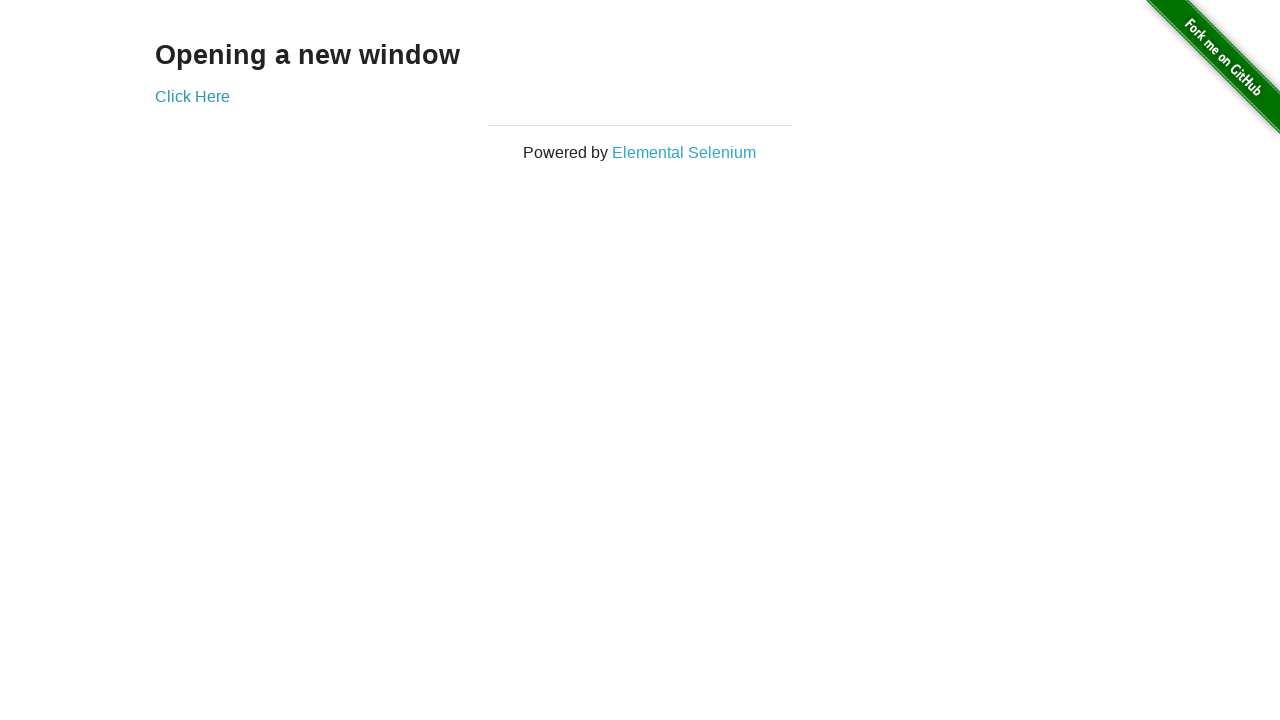

New window opened and captured
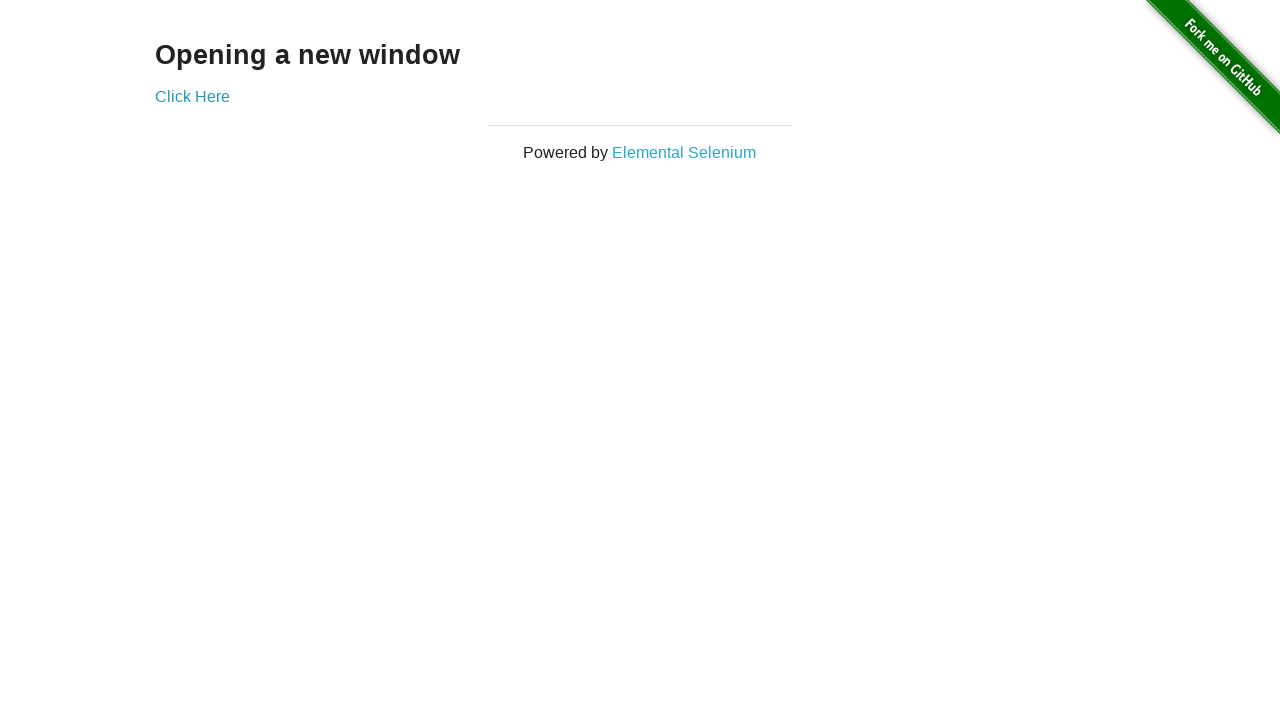

Verified new window title is 'New Window'
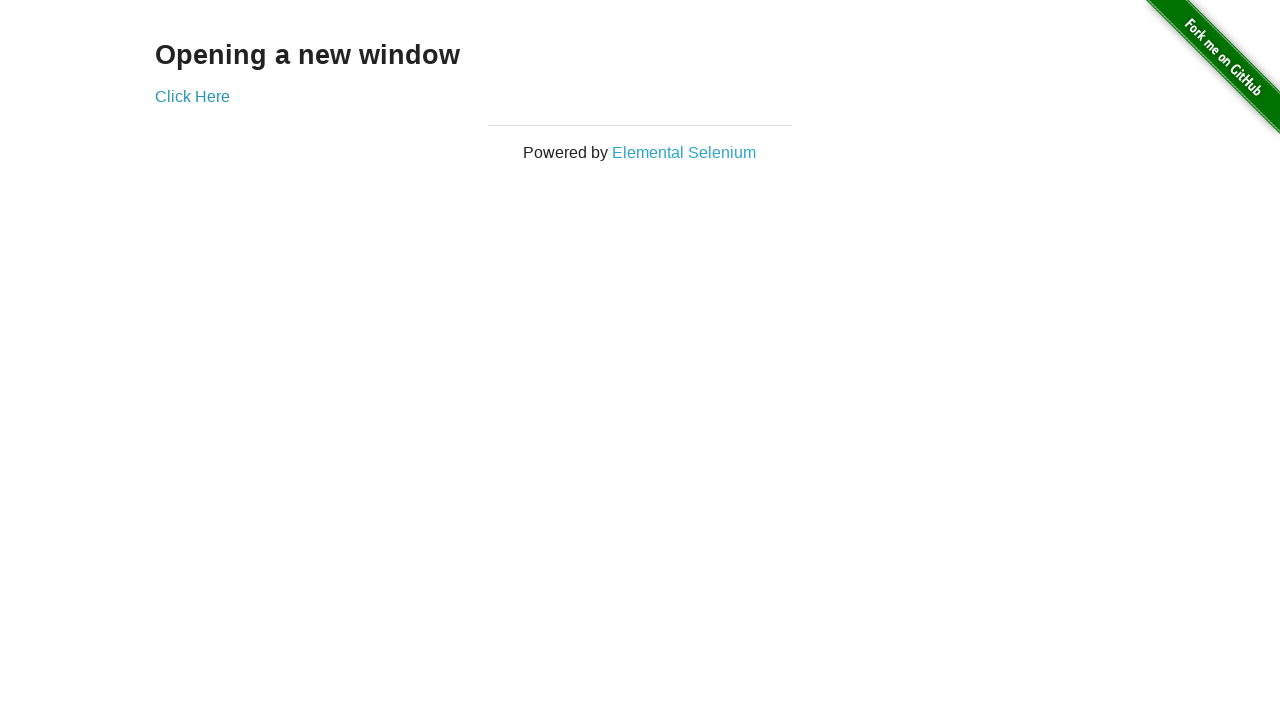

Verified h3 text content in new window is 'New Window'
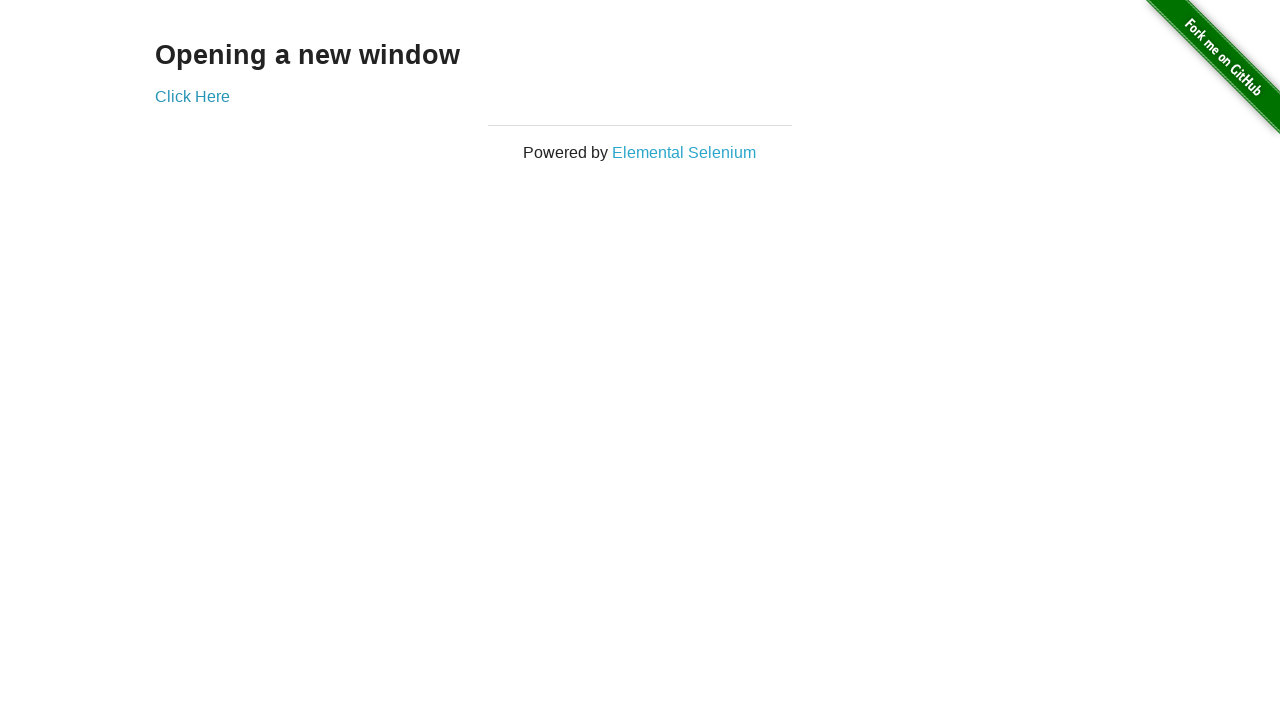

Switched back to original window
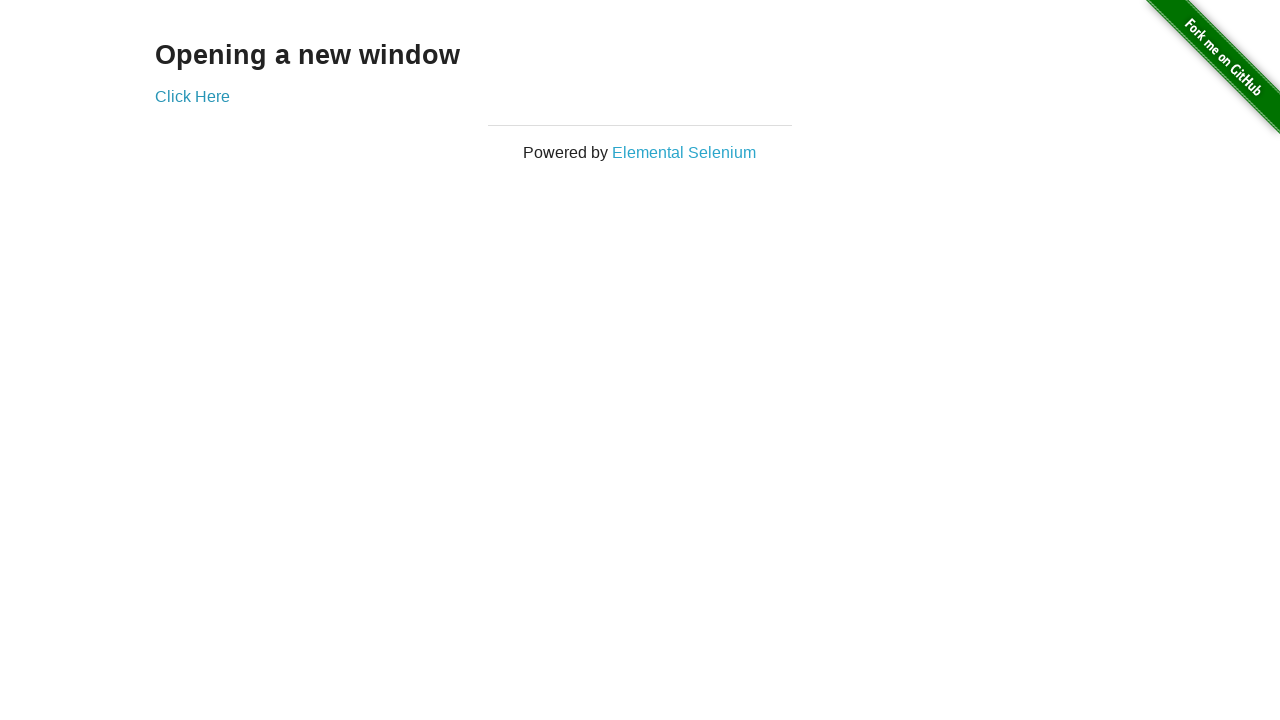

Verified original window title is still 'The Internet'
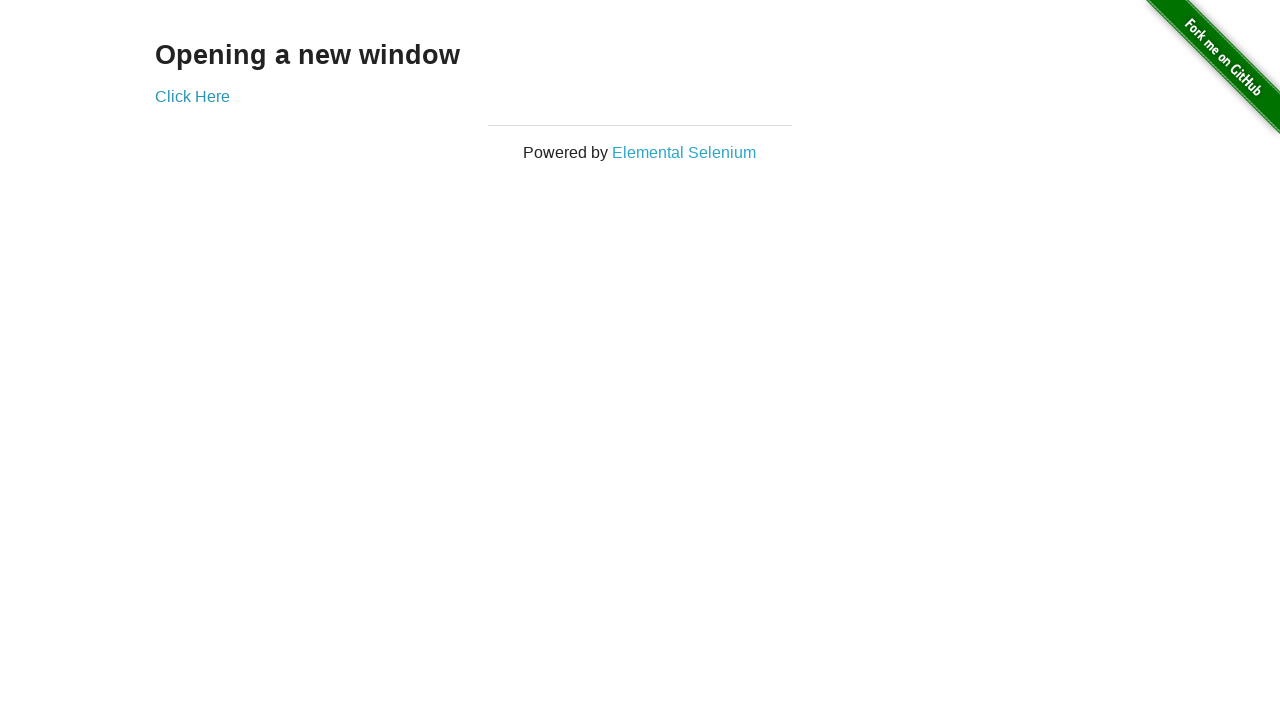

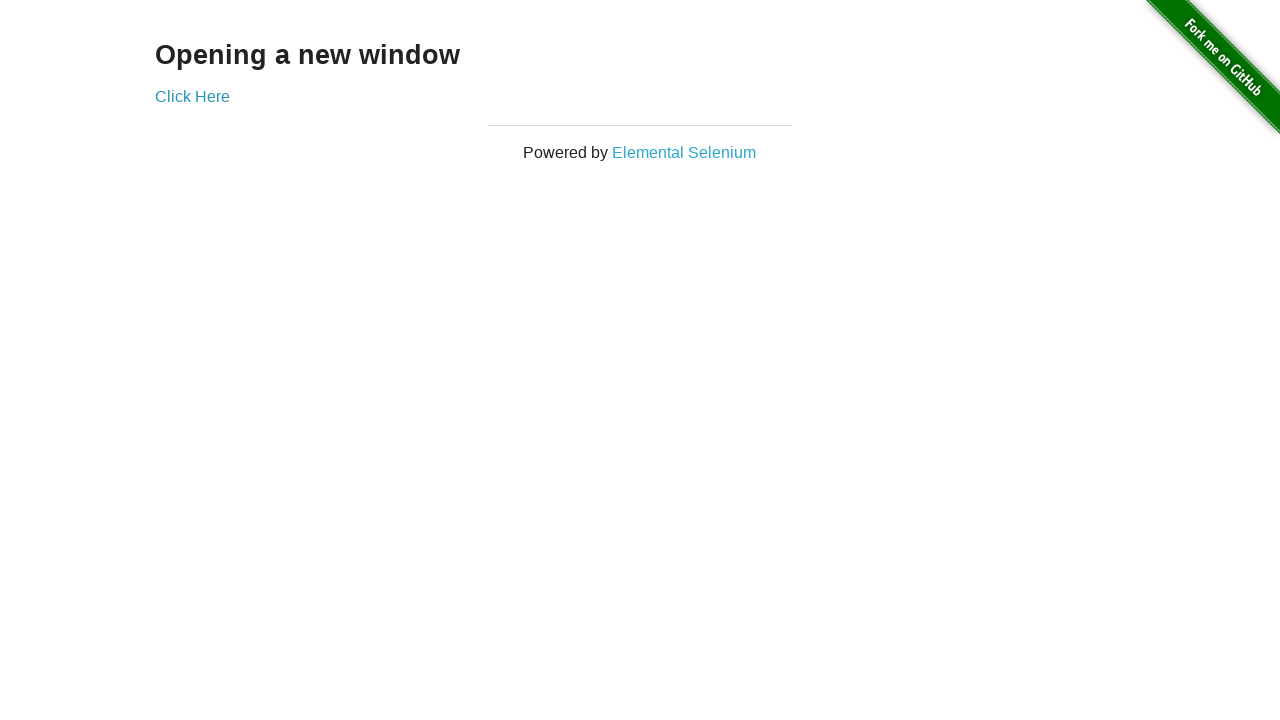